Tests the Contact Us form functionality by navigating to the contact page, filling in name, email, subject, and message fields, uploading a file, submitting the form, accepting the alert, and returning to the home page.

Starting URL: http://automationexercise.com

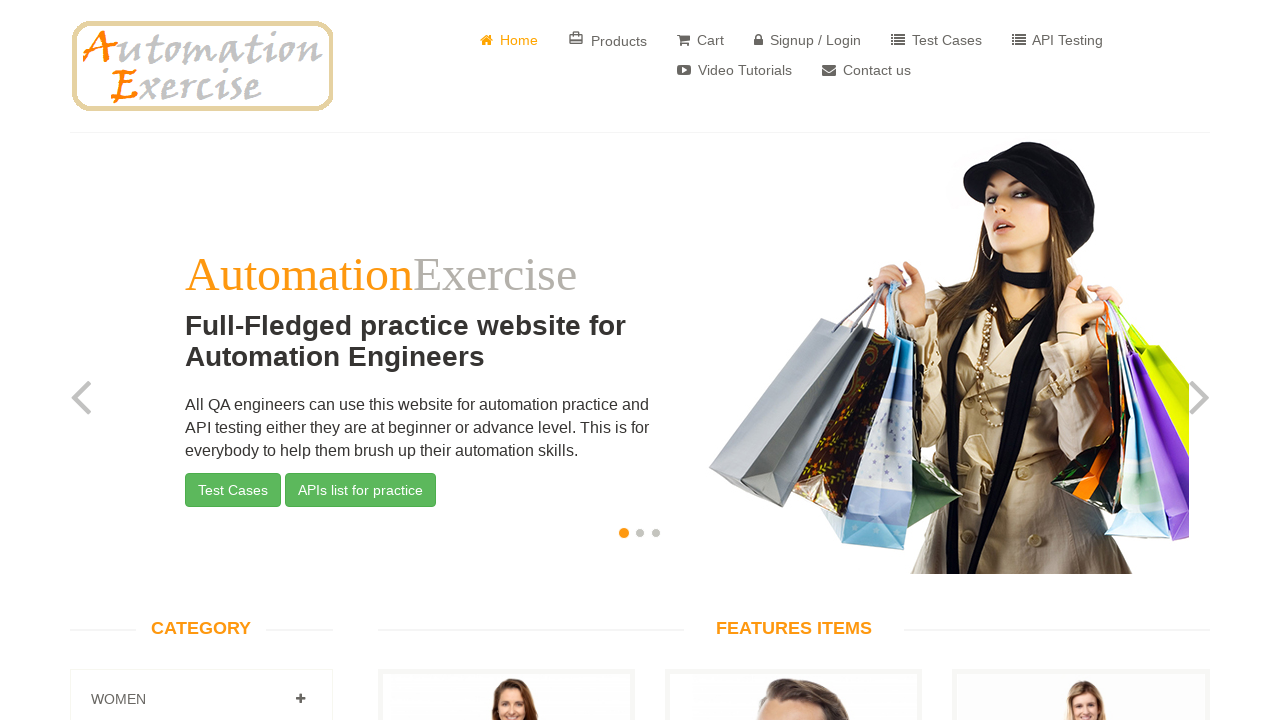

Clicked on Contact Us button at (866, 70) on a[href='/contact_us']
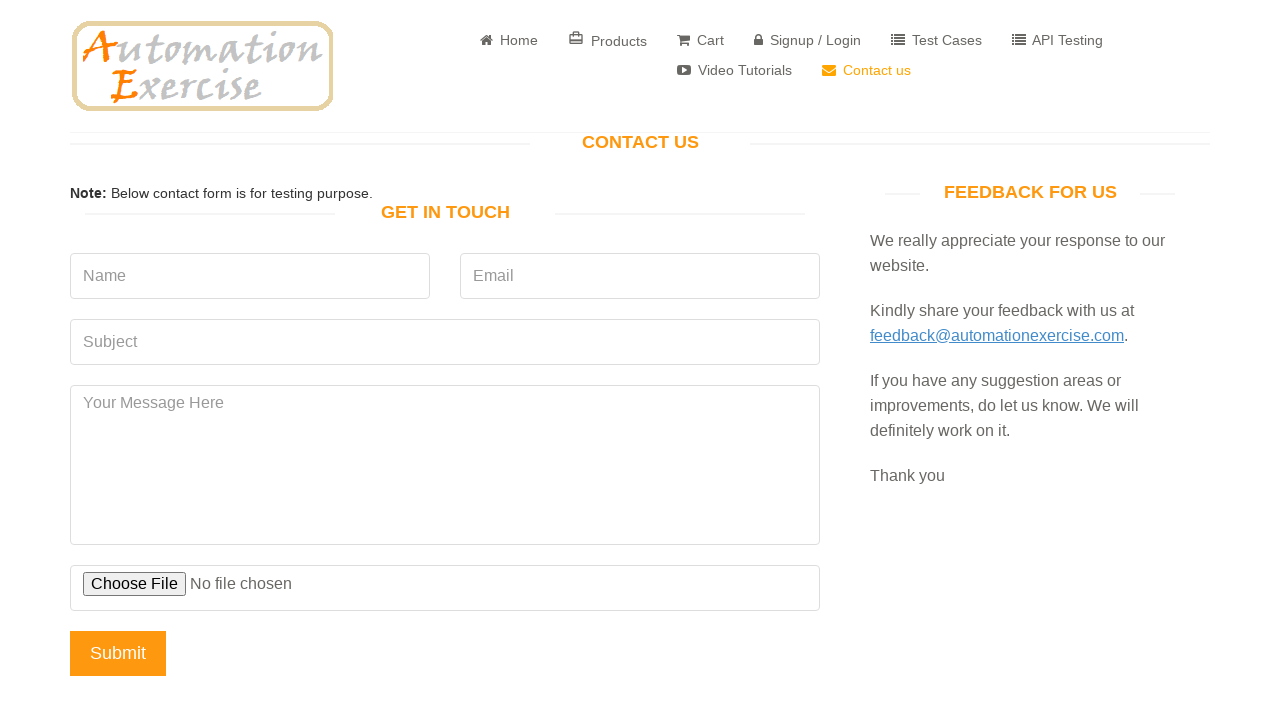

Contact form loaded and name field is visible
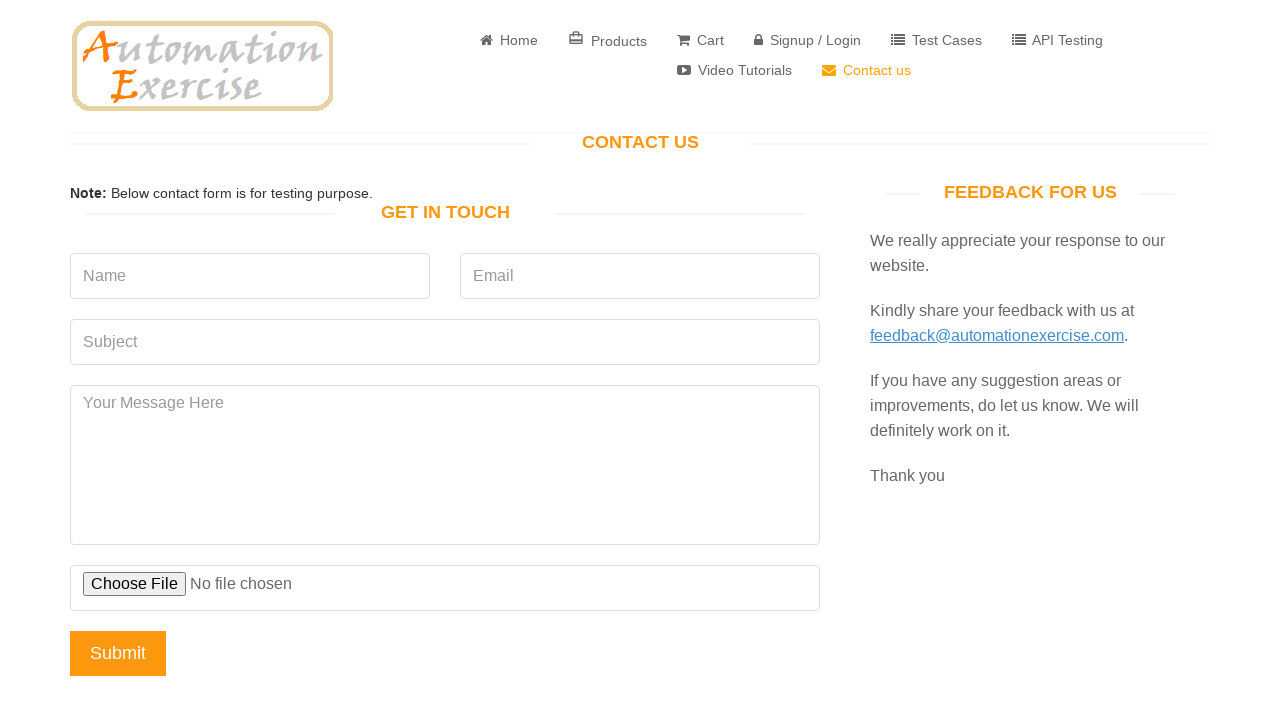

Filled name field with 'John Anderson' on input[name='name']
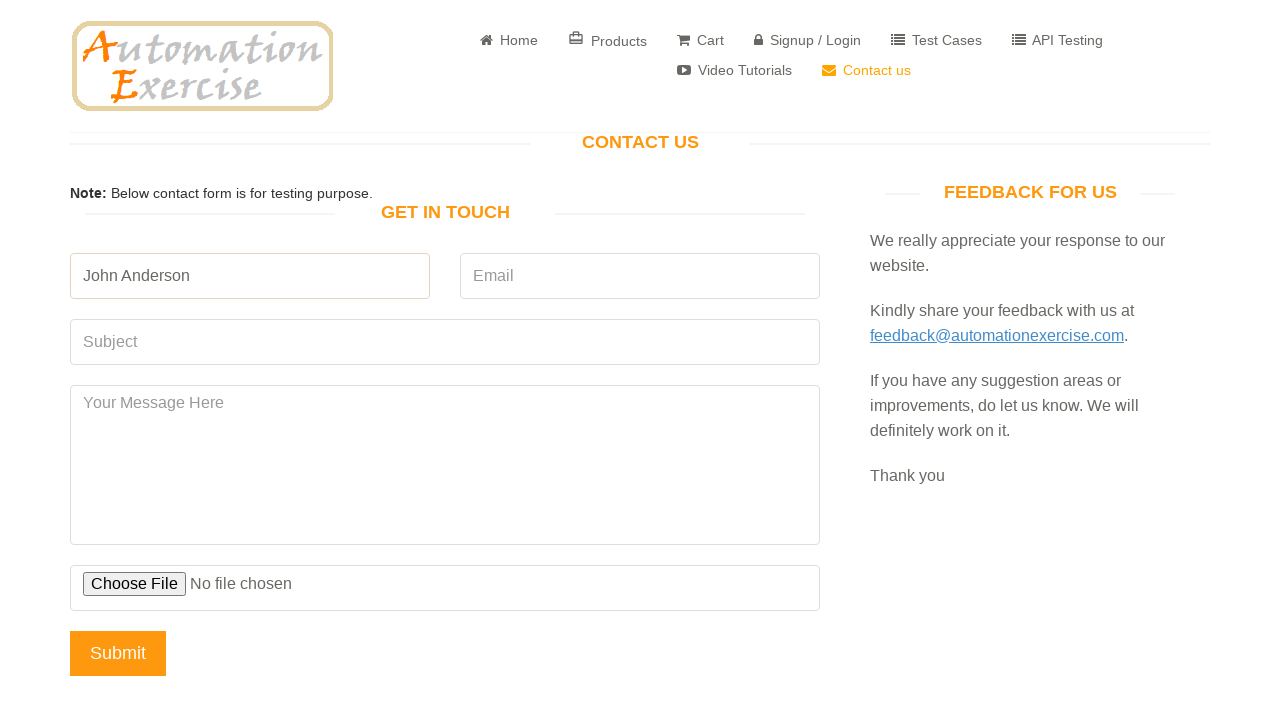

Filled email field with 'john.anderson@testmail.com' on input[name='email']
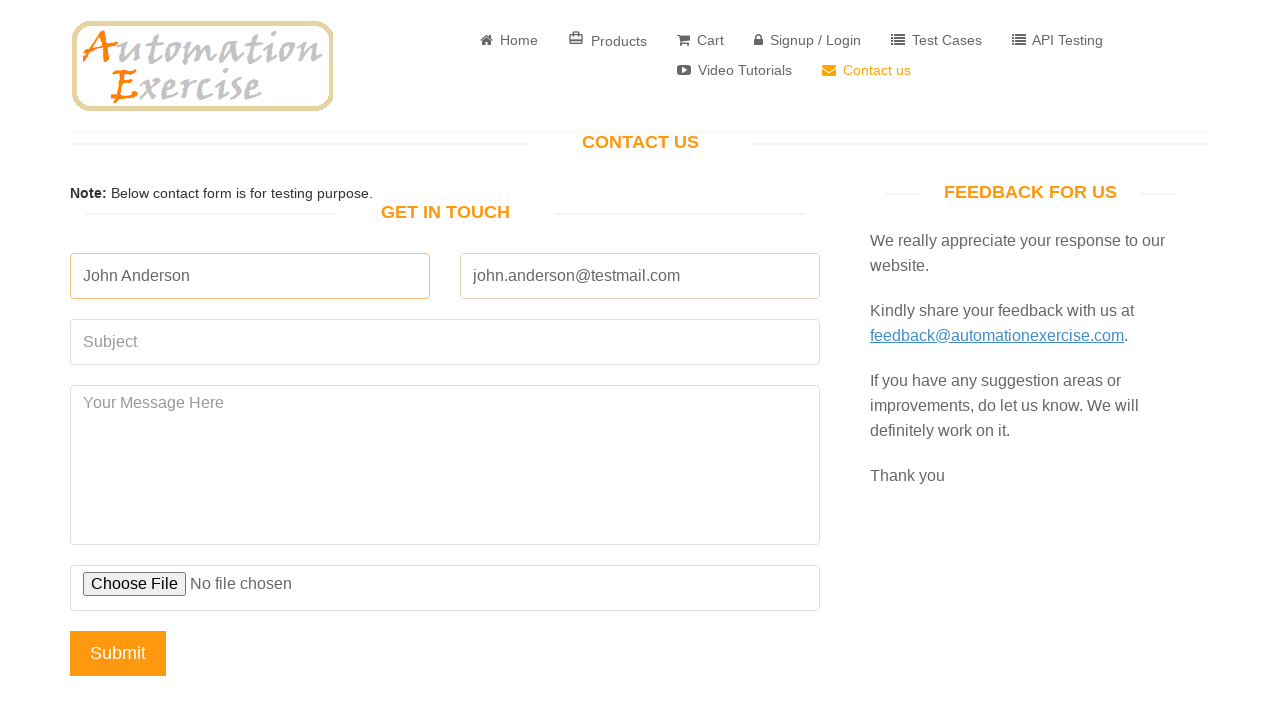

Filled subject field with 'Product Inquiry' on input[name='subject']
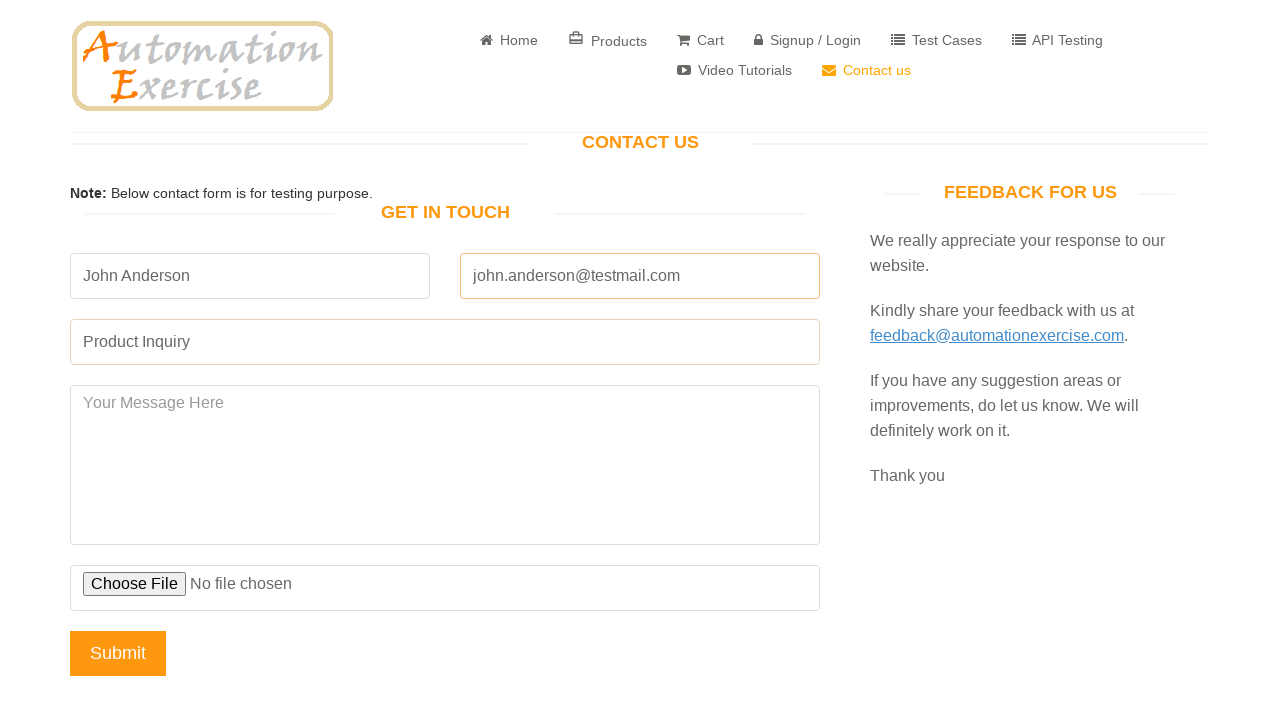

Filled message field with inquiry text on textarea[name='message']
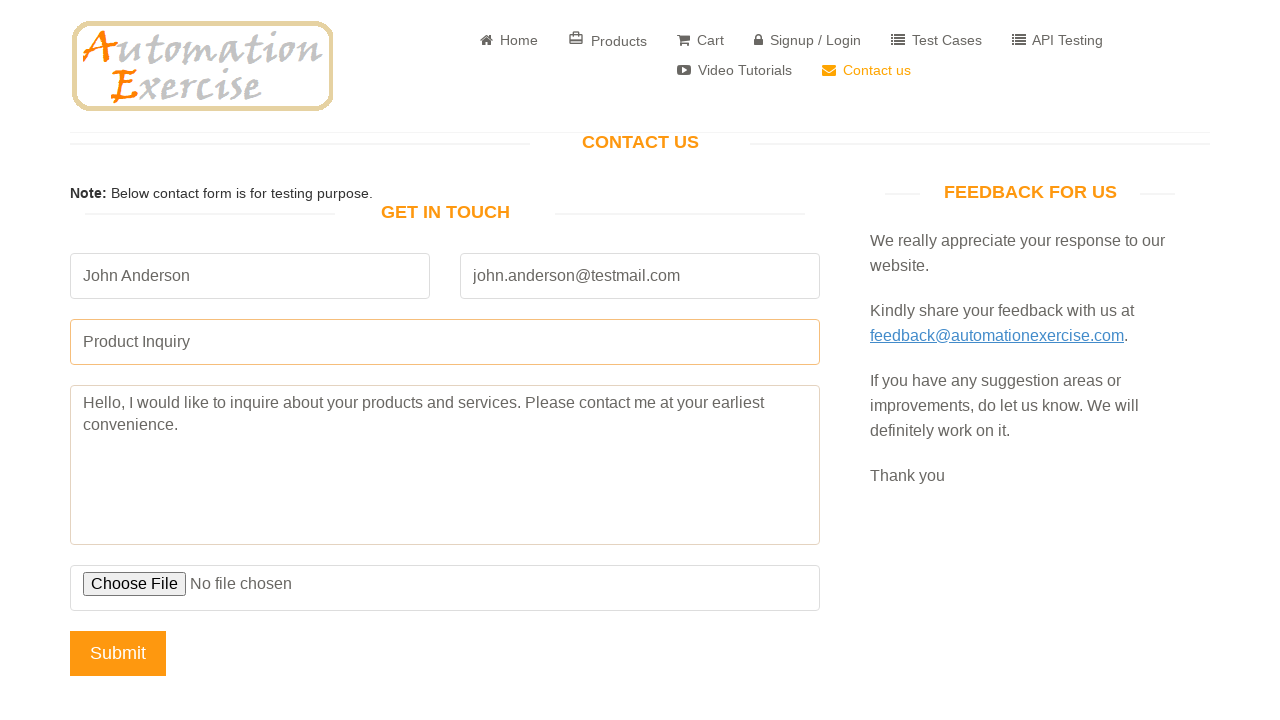

Set up dialog handler to accept any alerts
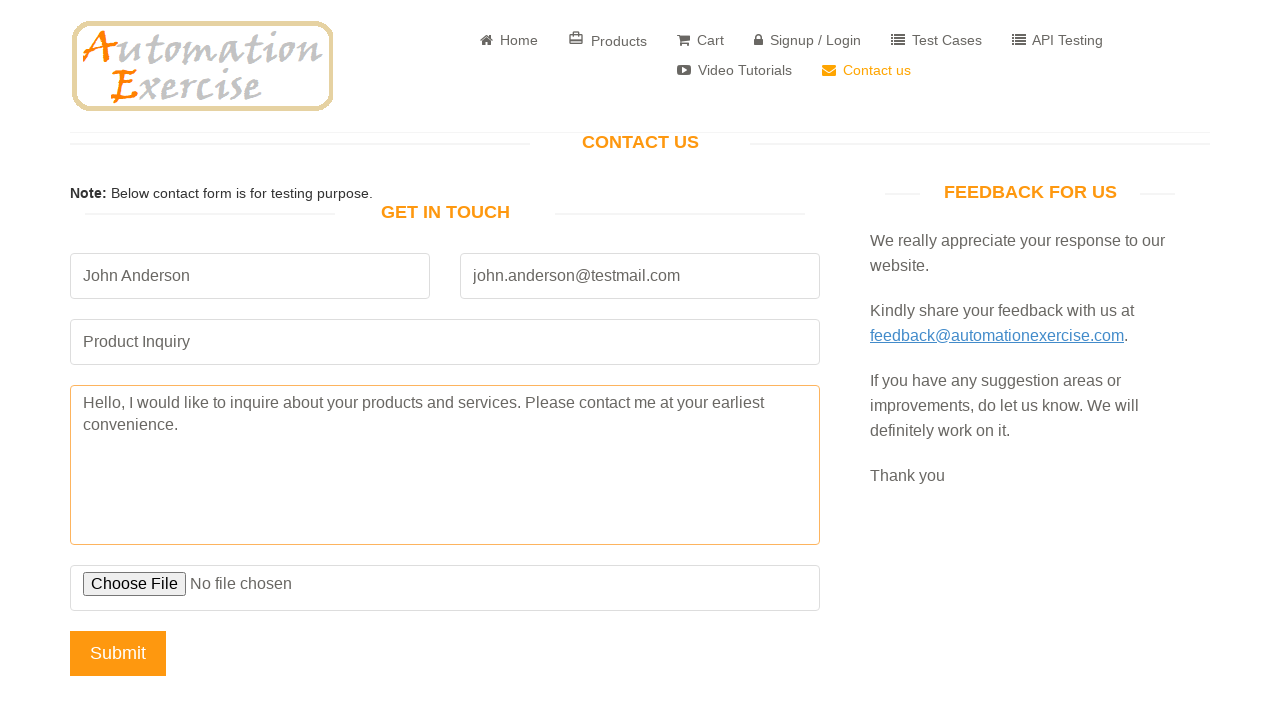

Clicked submit button to send contact form at (118, 653) on input[name='submit']
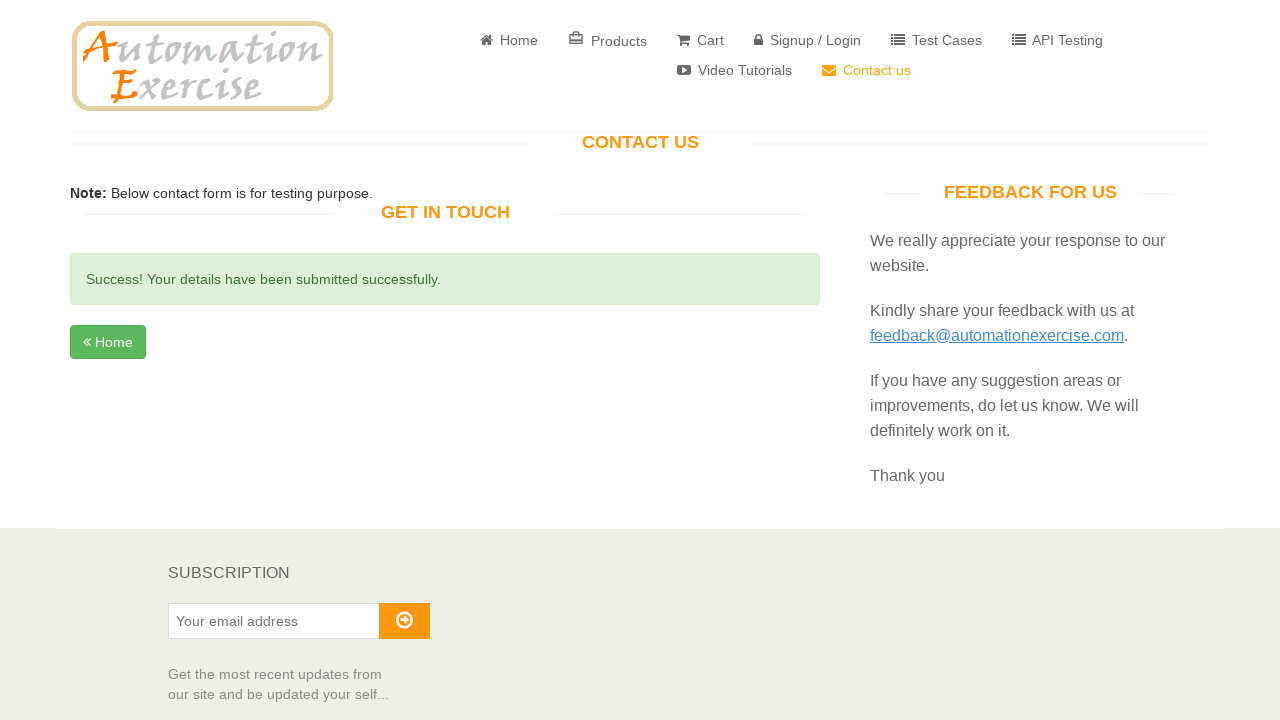

Page completed loading after form submission
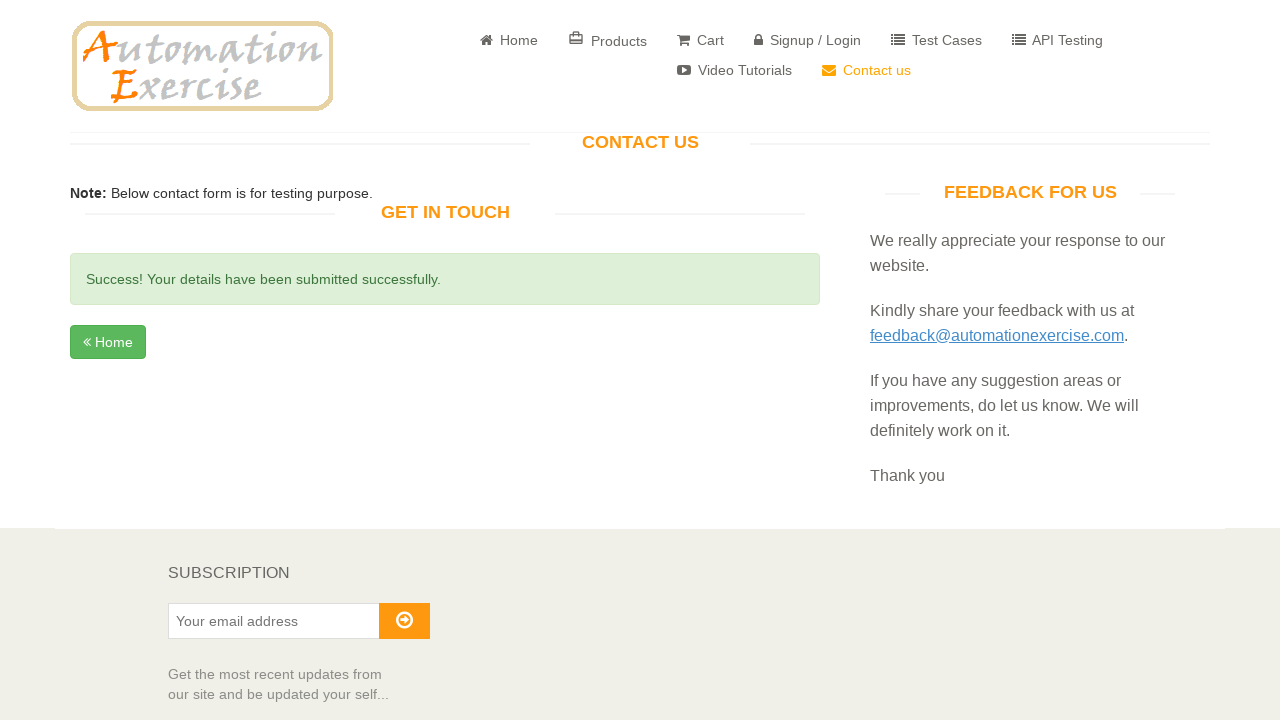

Clicked home button to return to homepage at (202, 66) on a[href='/']
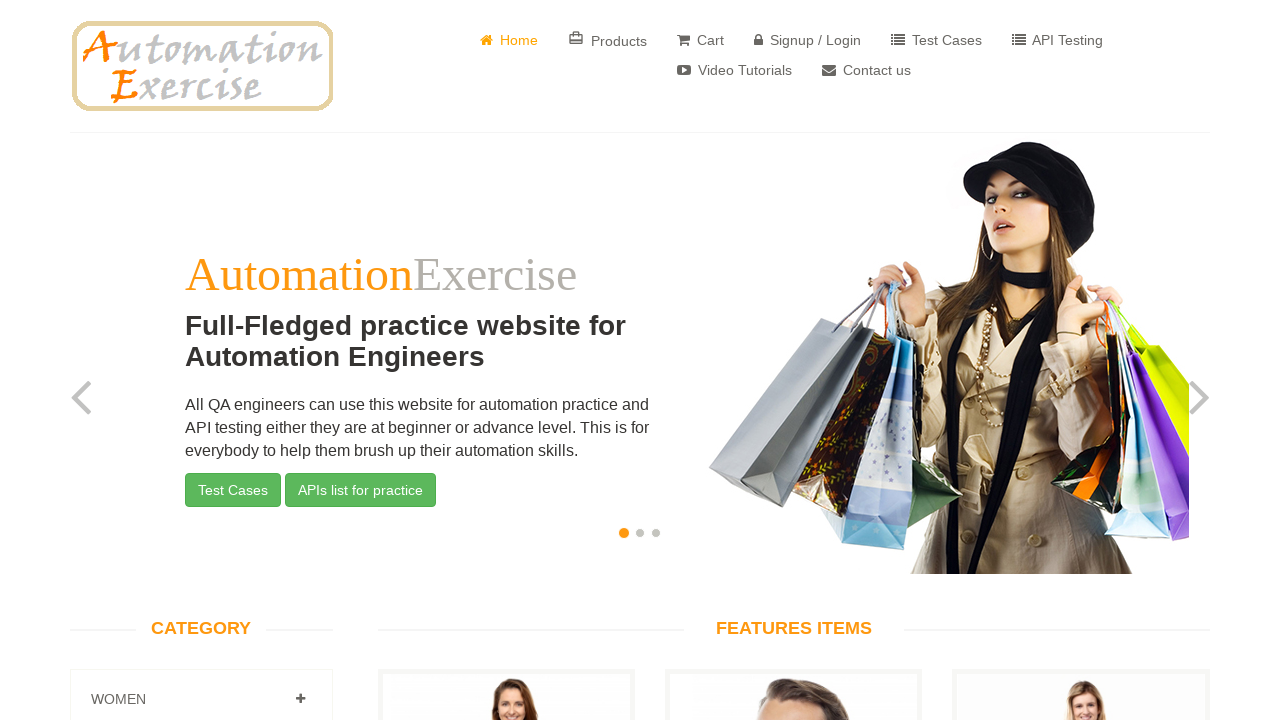

Successfully returned to home page
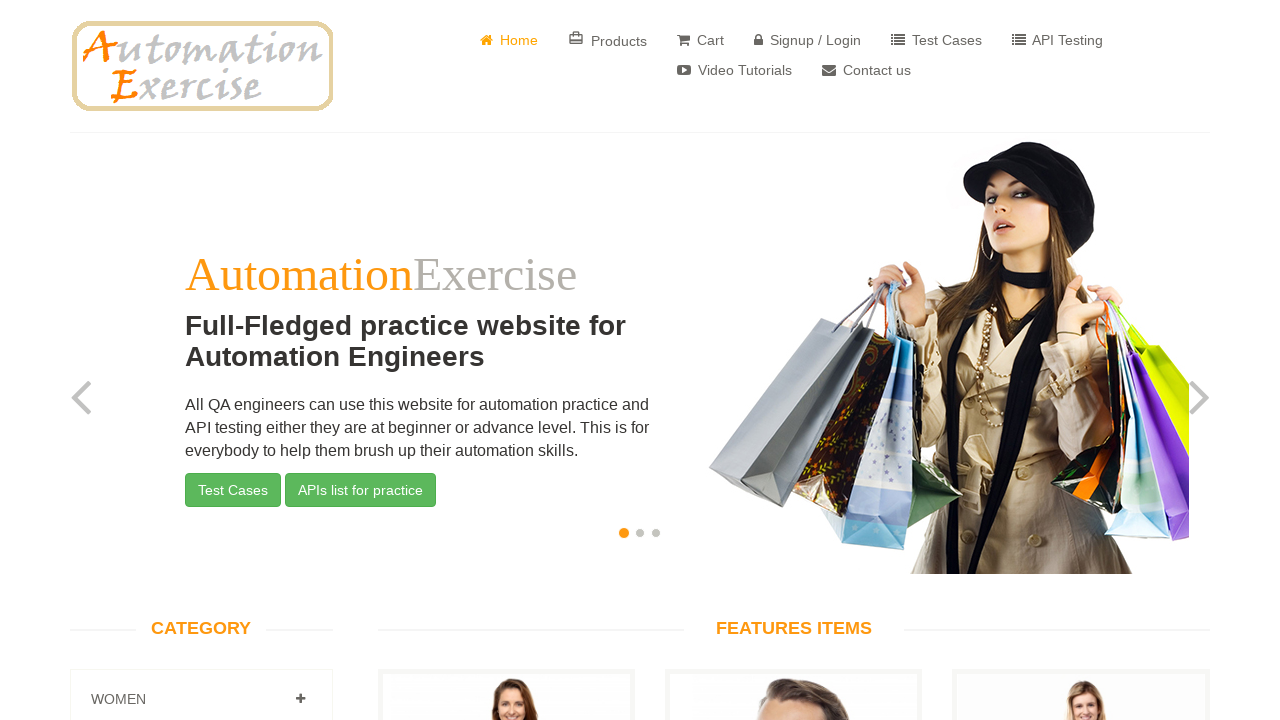

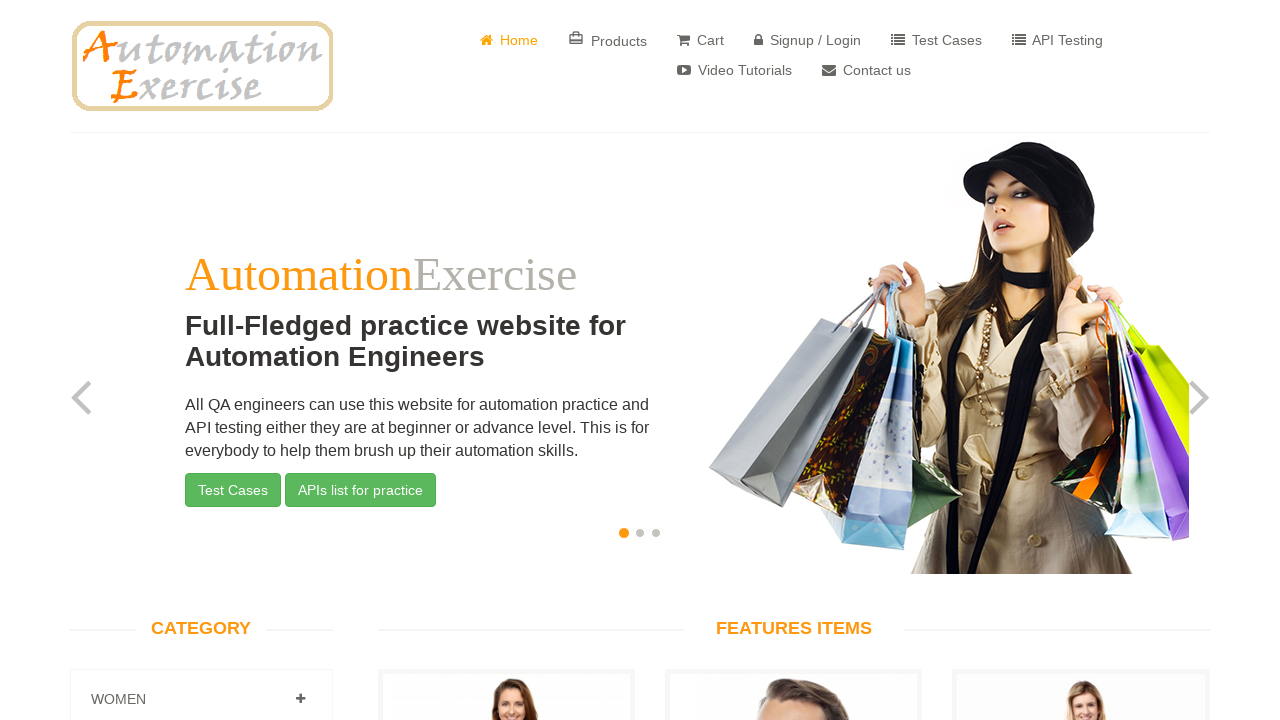